Tests responsive design by loading a webpage at three different viewport sizes: desktop (2200x1800), tablet (1200x1400), and mobile (680x1200), verifying the page renders correctly at each breakpoint.

Starting URL: https://dev.to

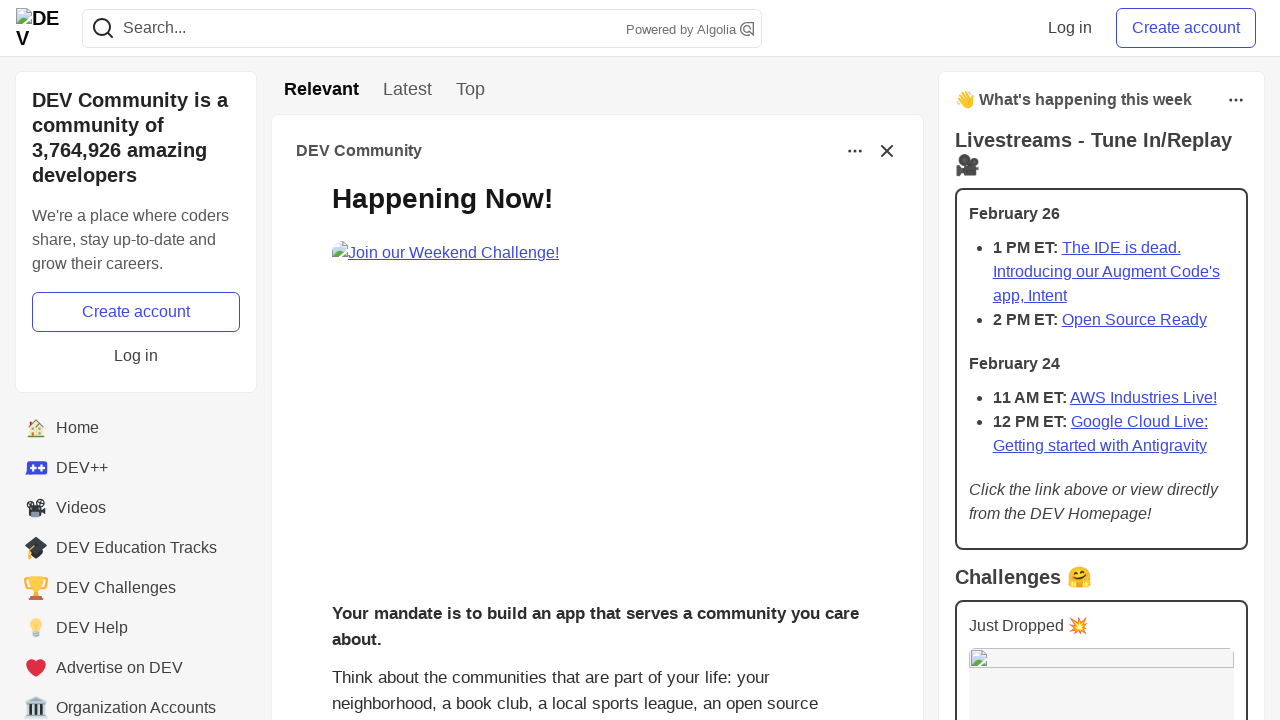

Set viewport to desktop size (2200x1800)
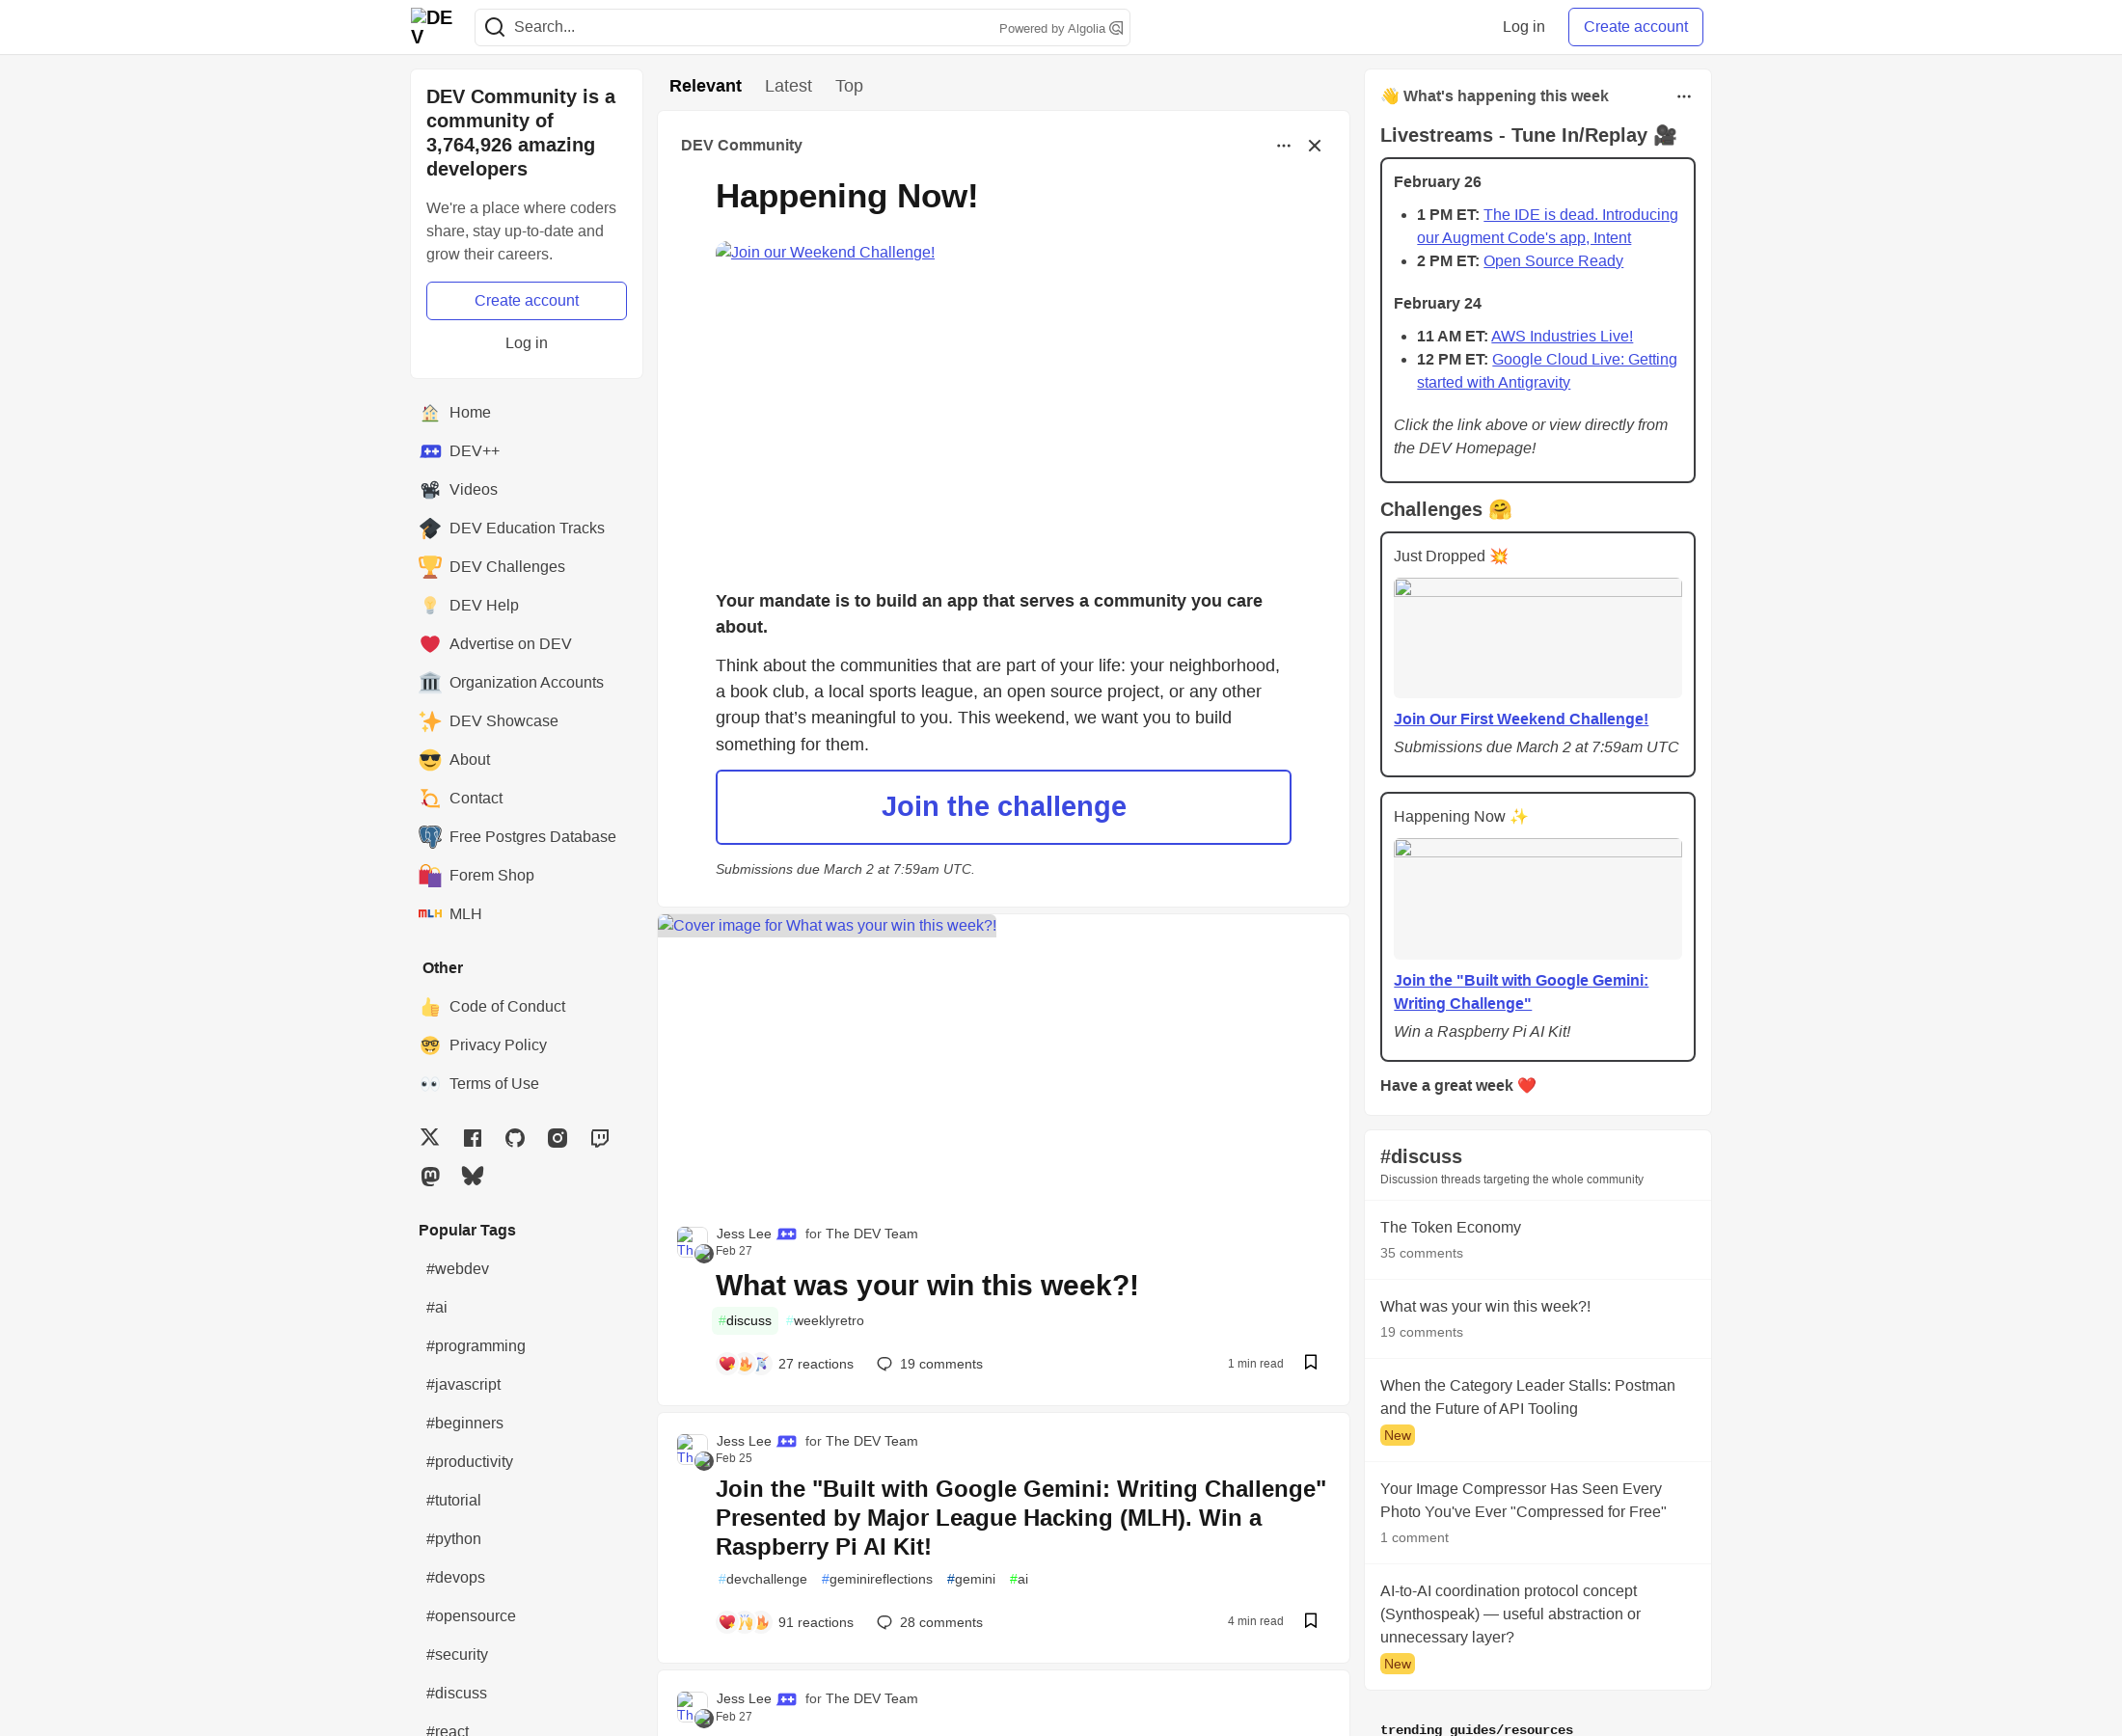

Reloaded page at desktop viewport
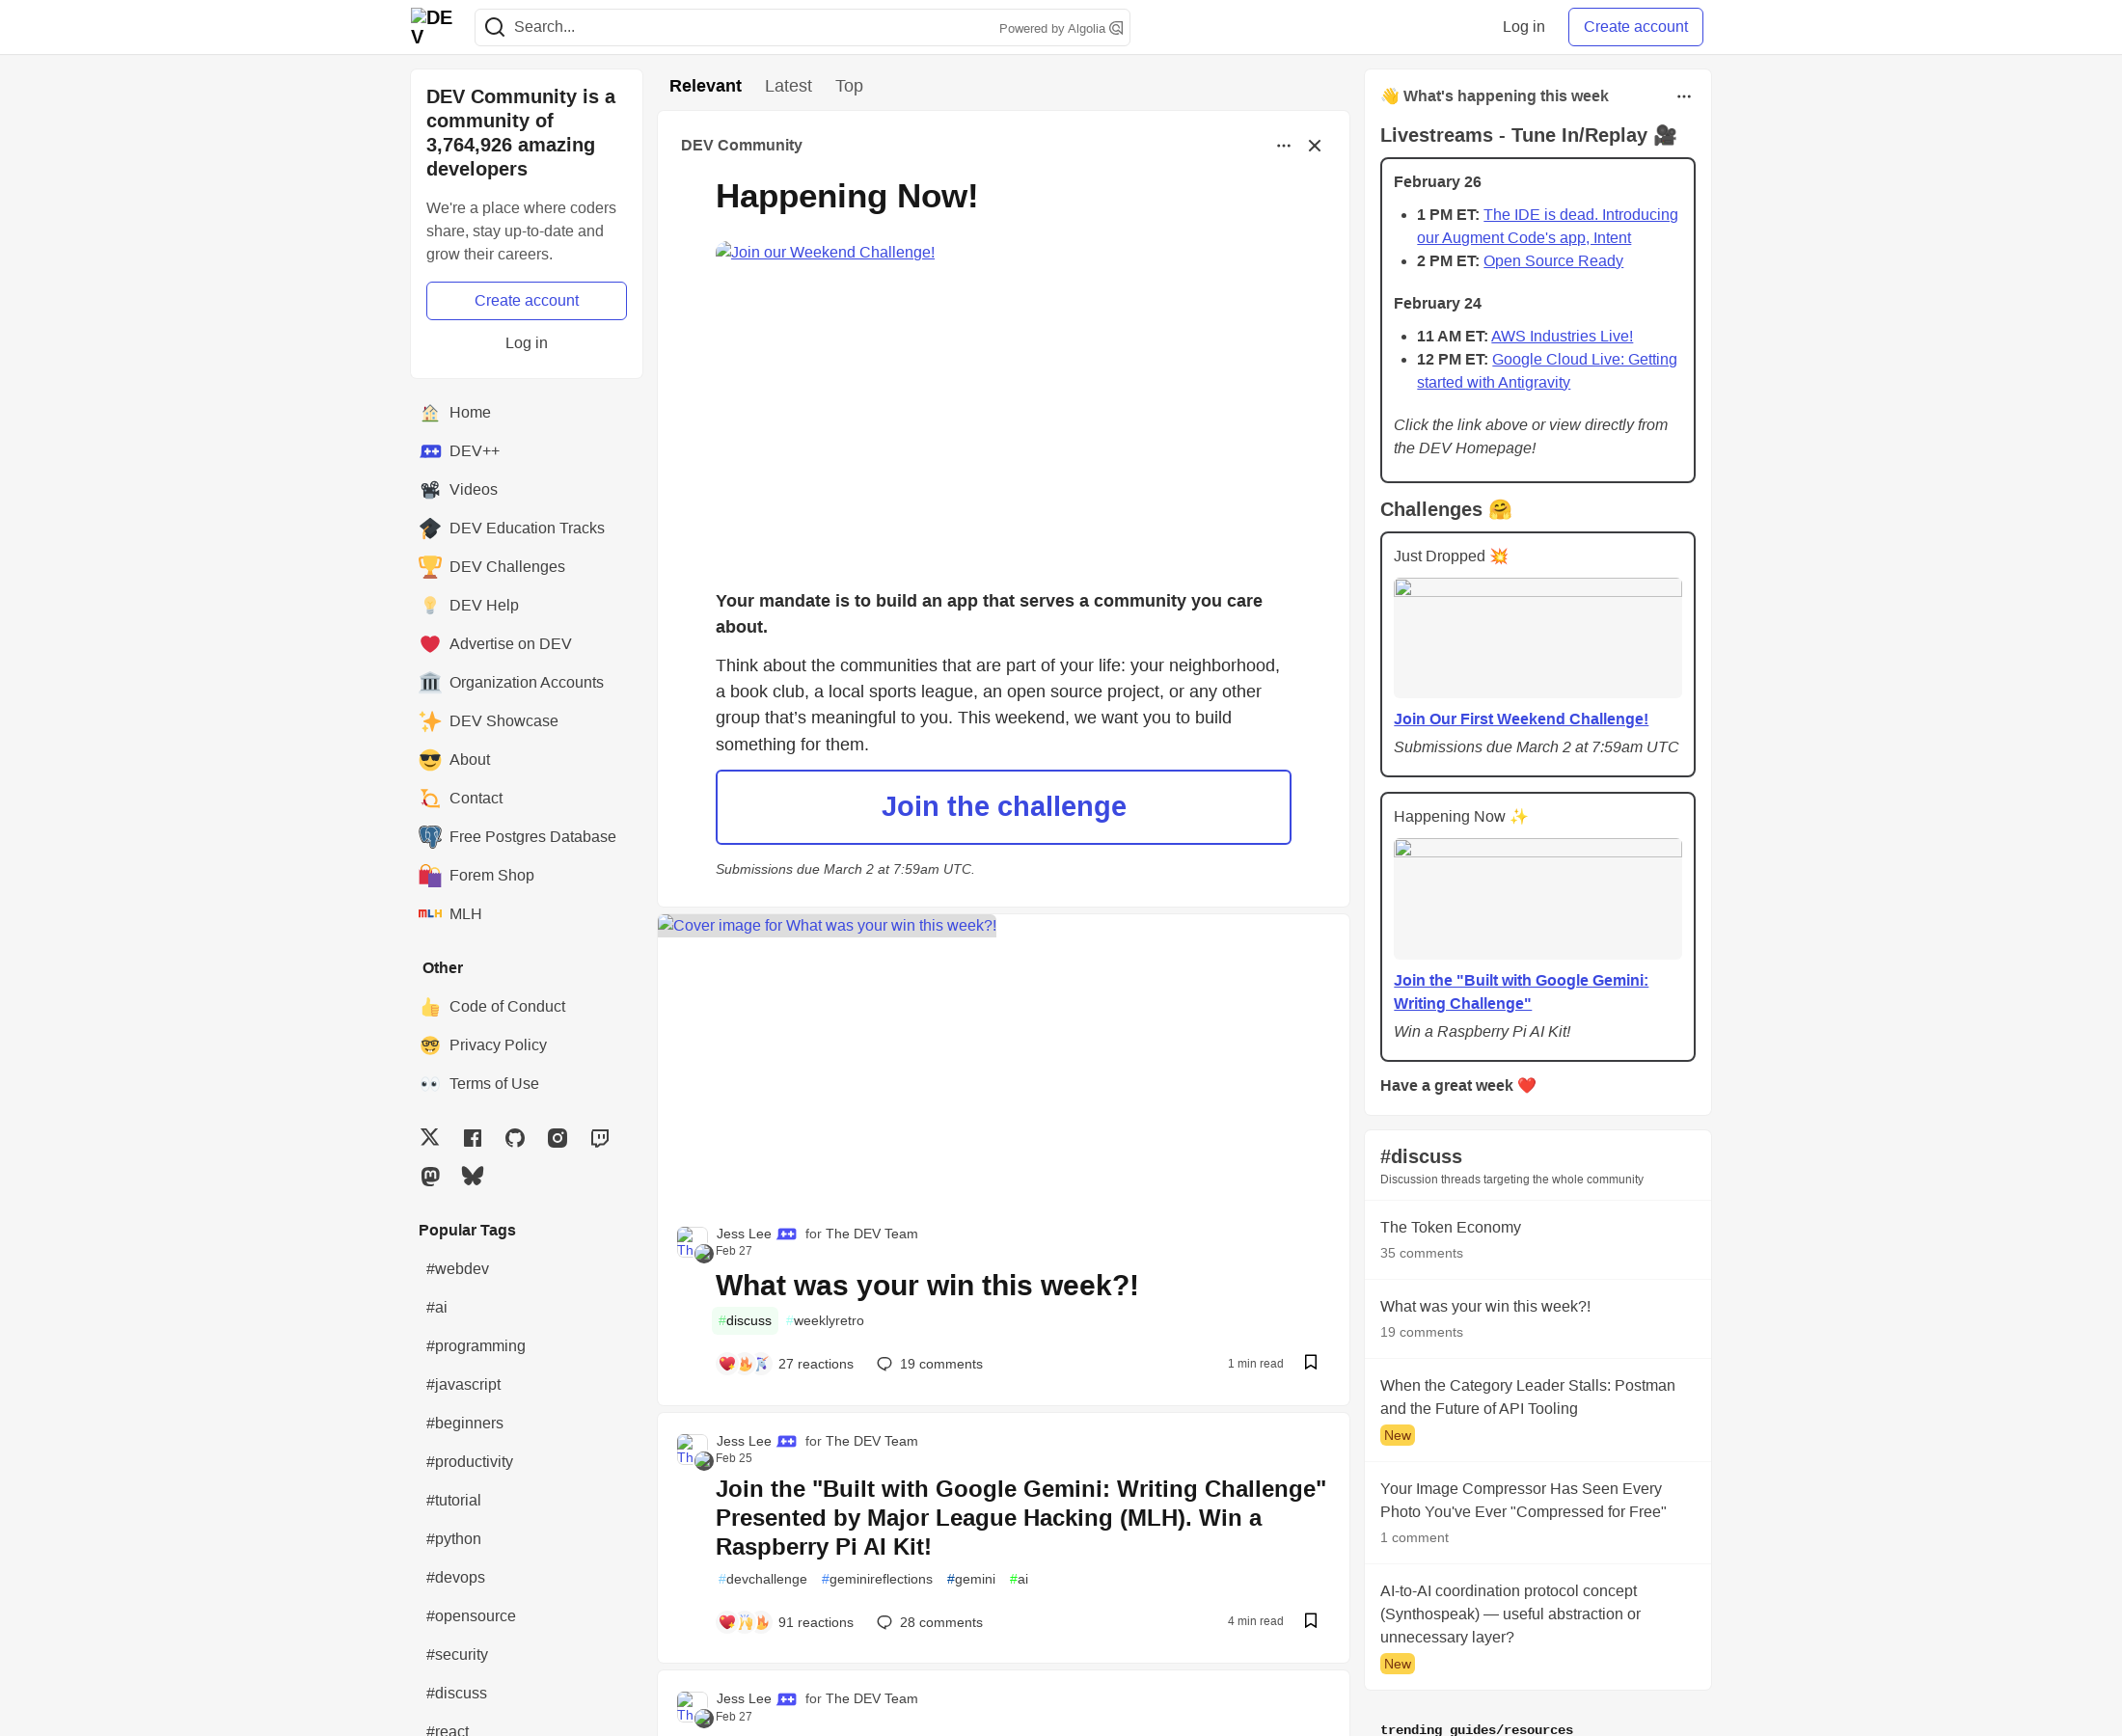

Page loaded at desktop viewport size
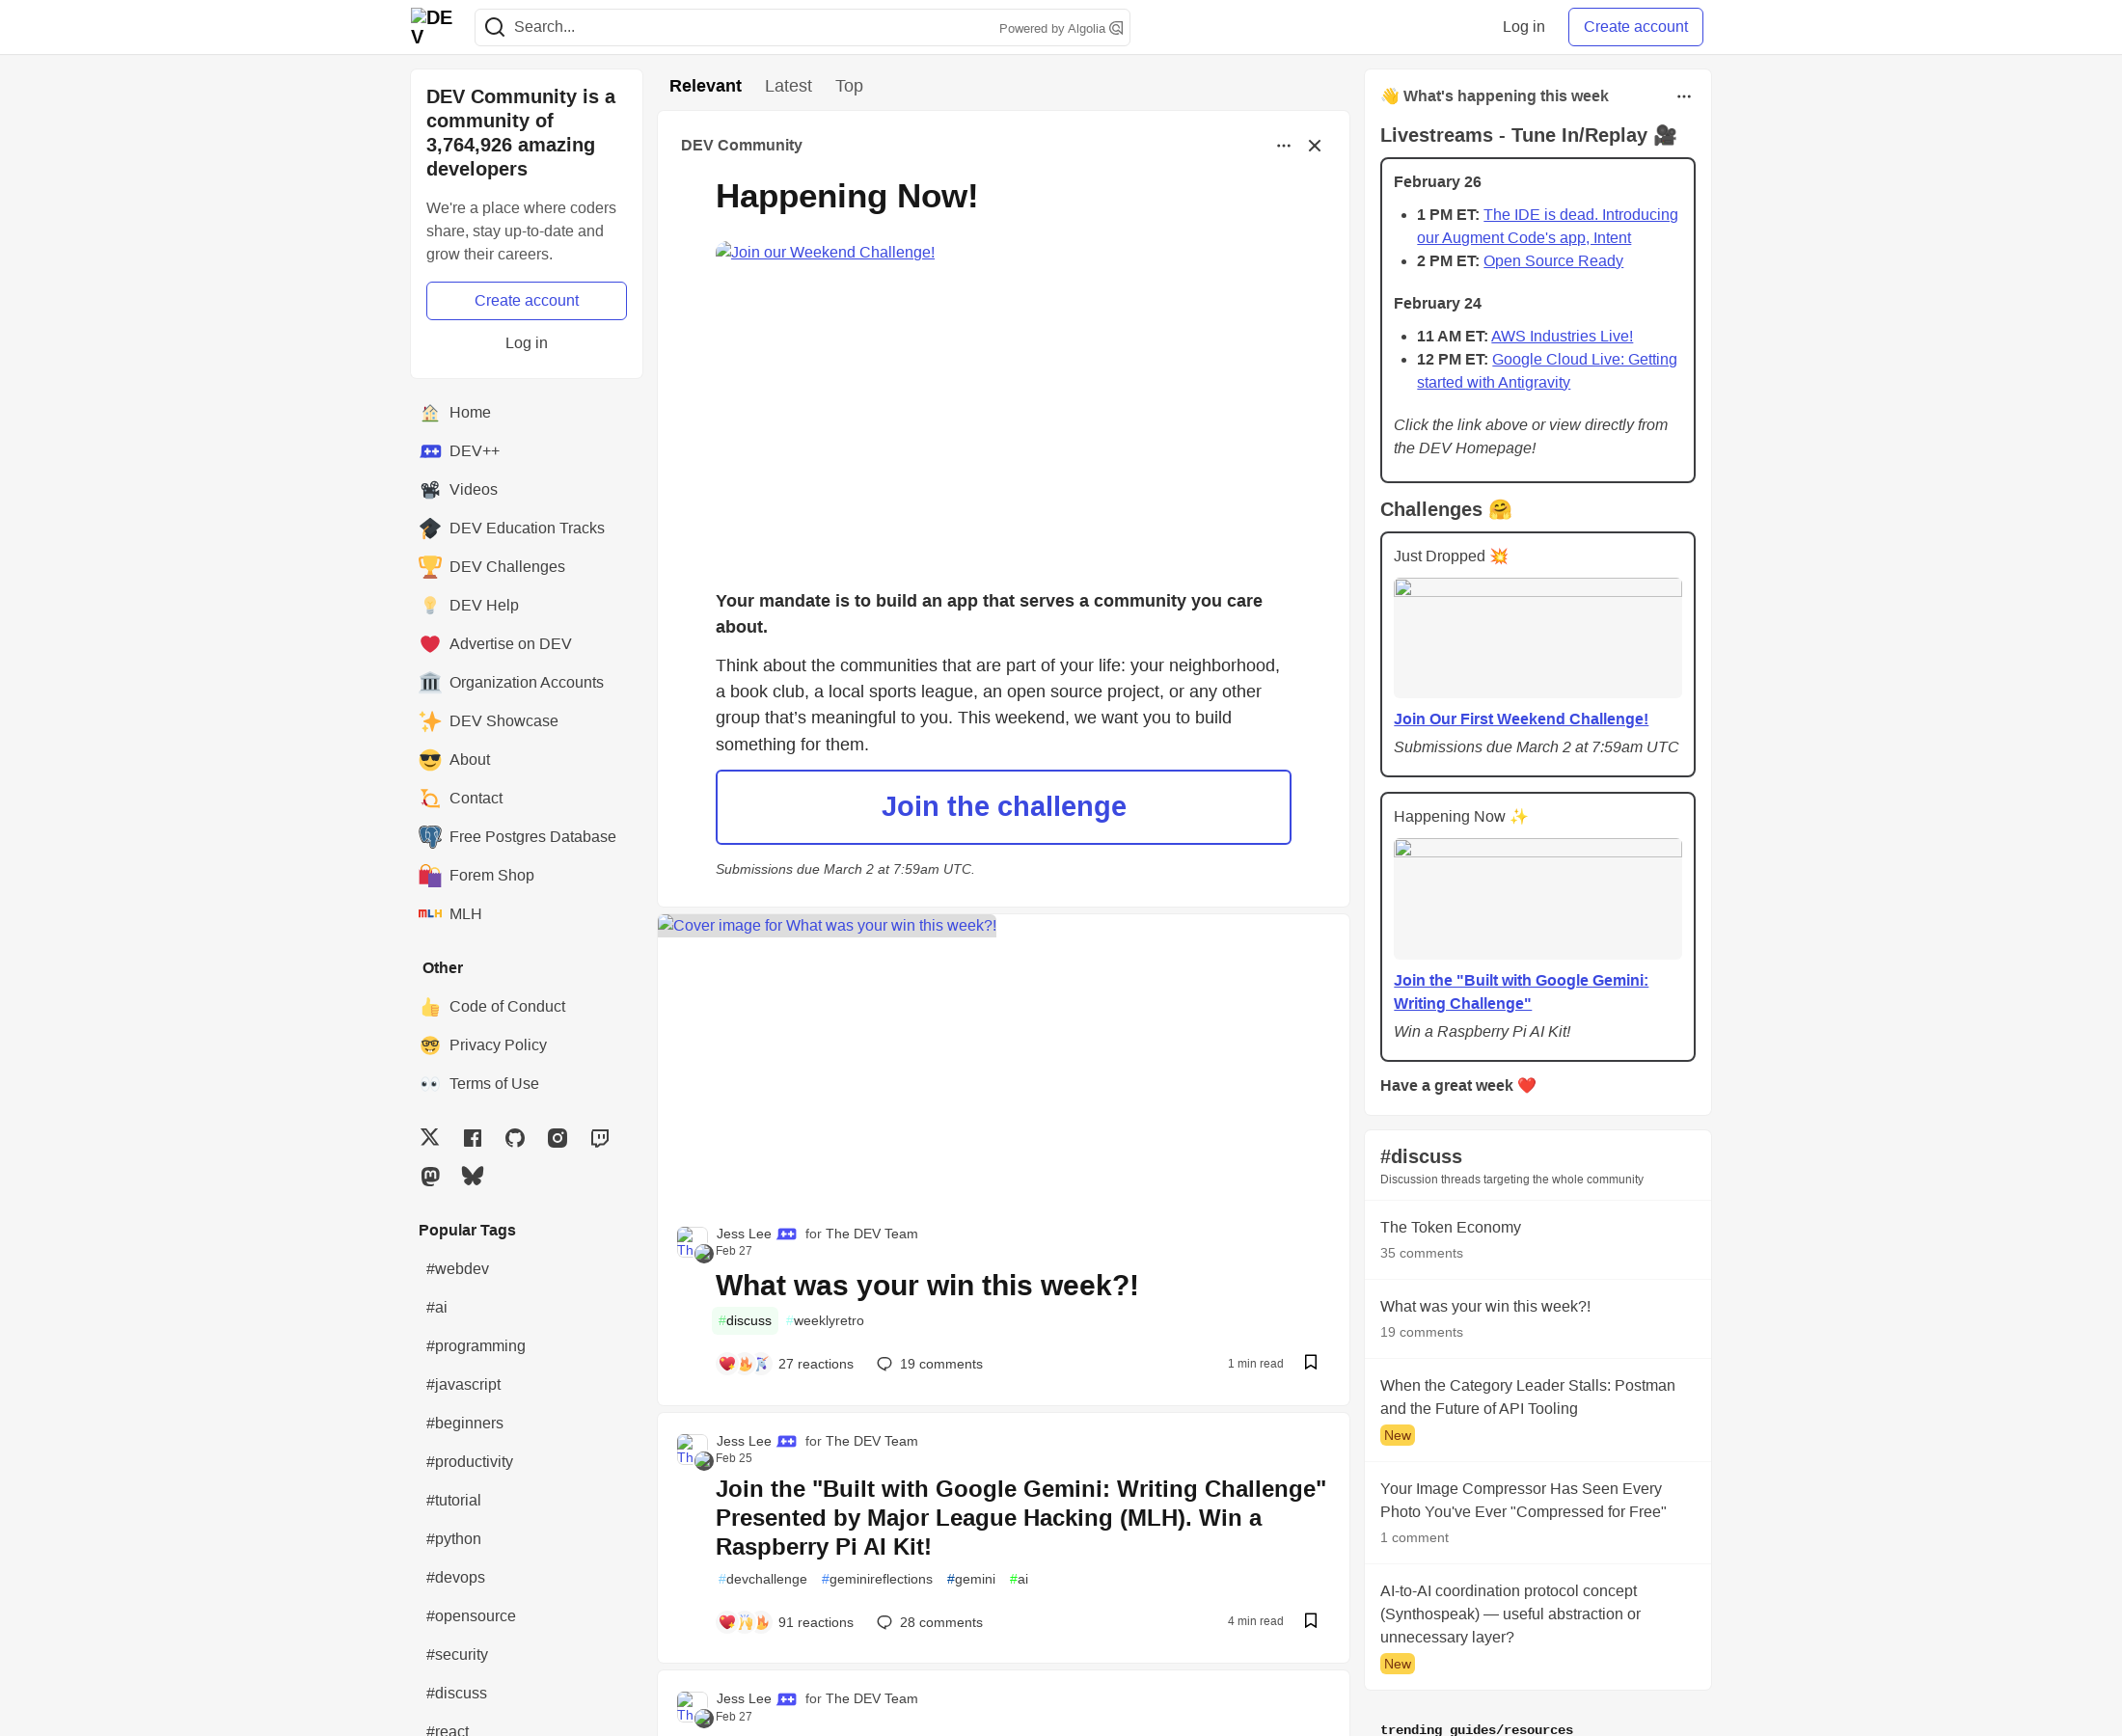

Set viewport to tablet size (1200x1400)
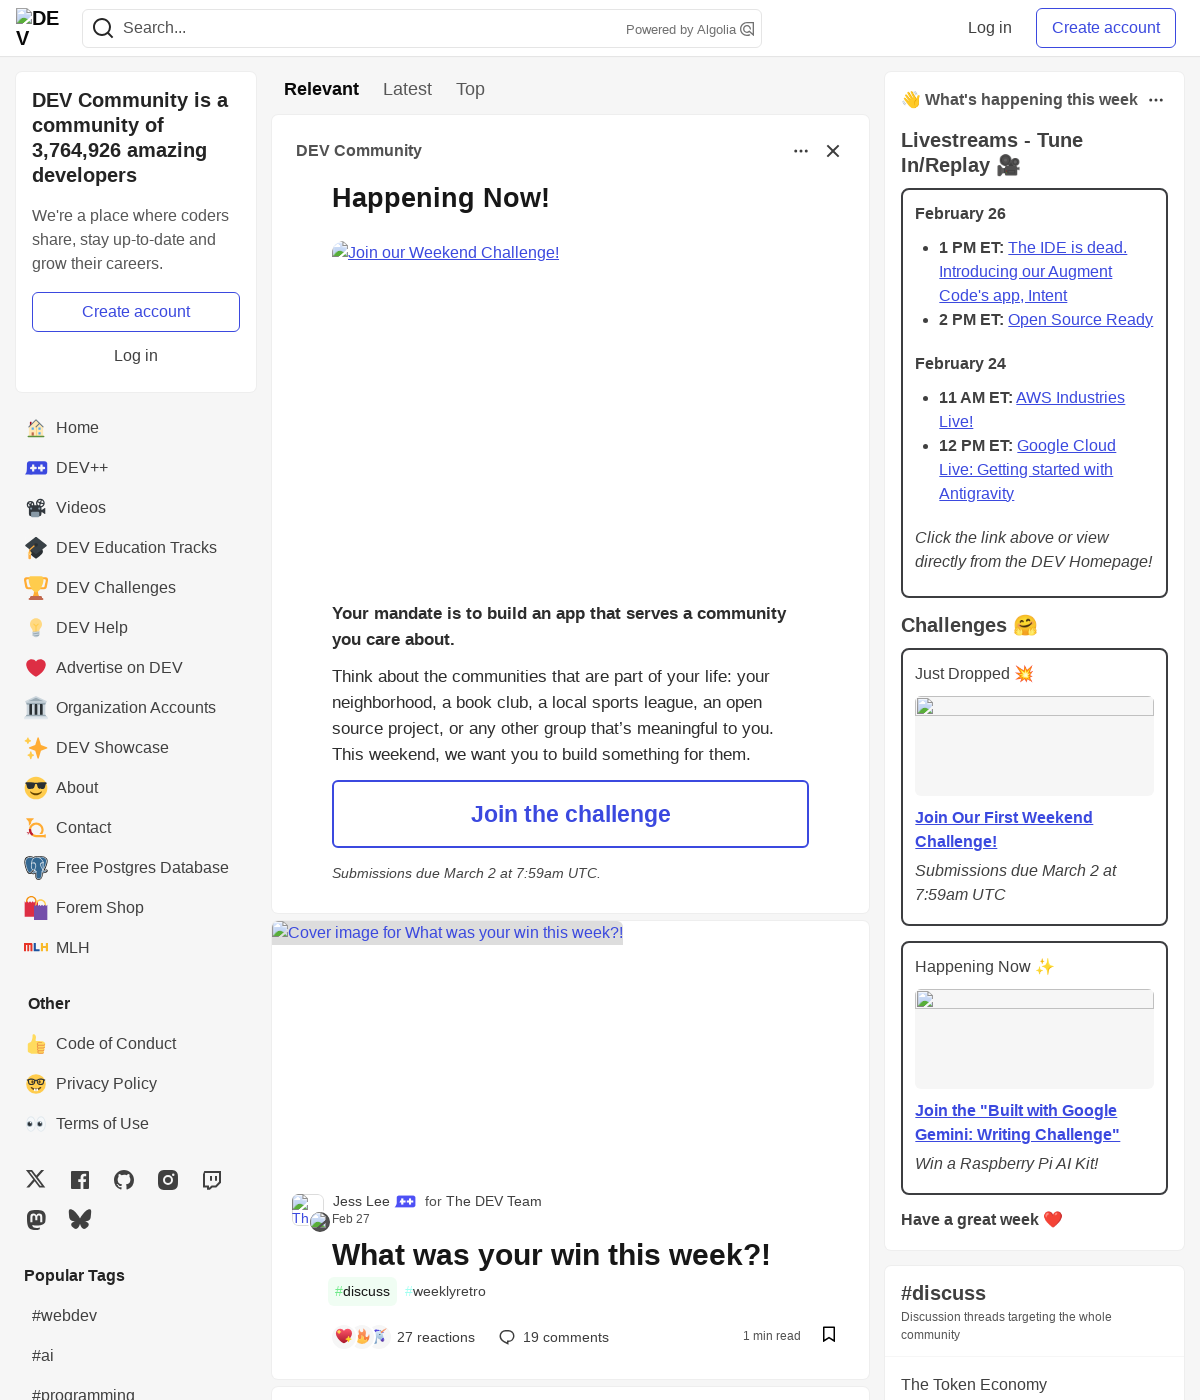

Reloaded page at tablet viewport
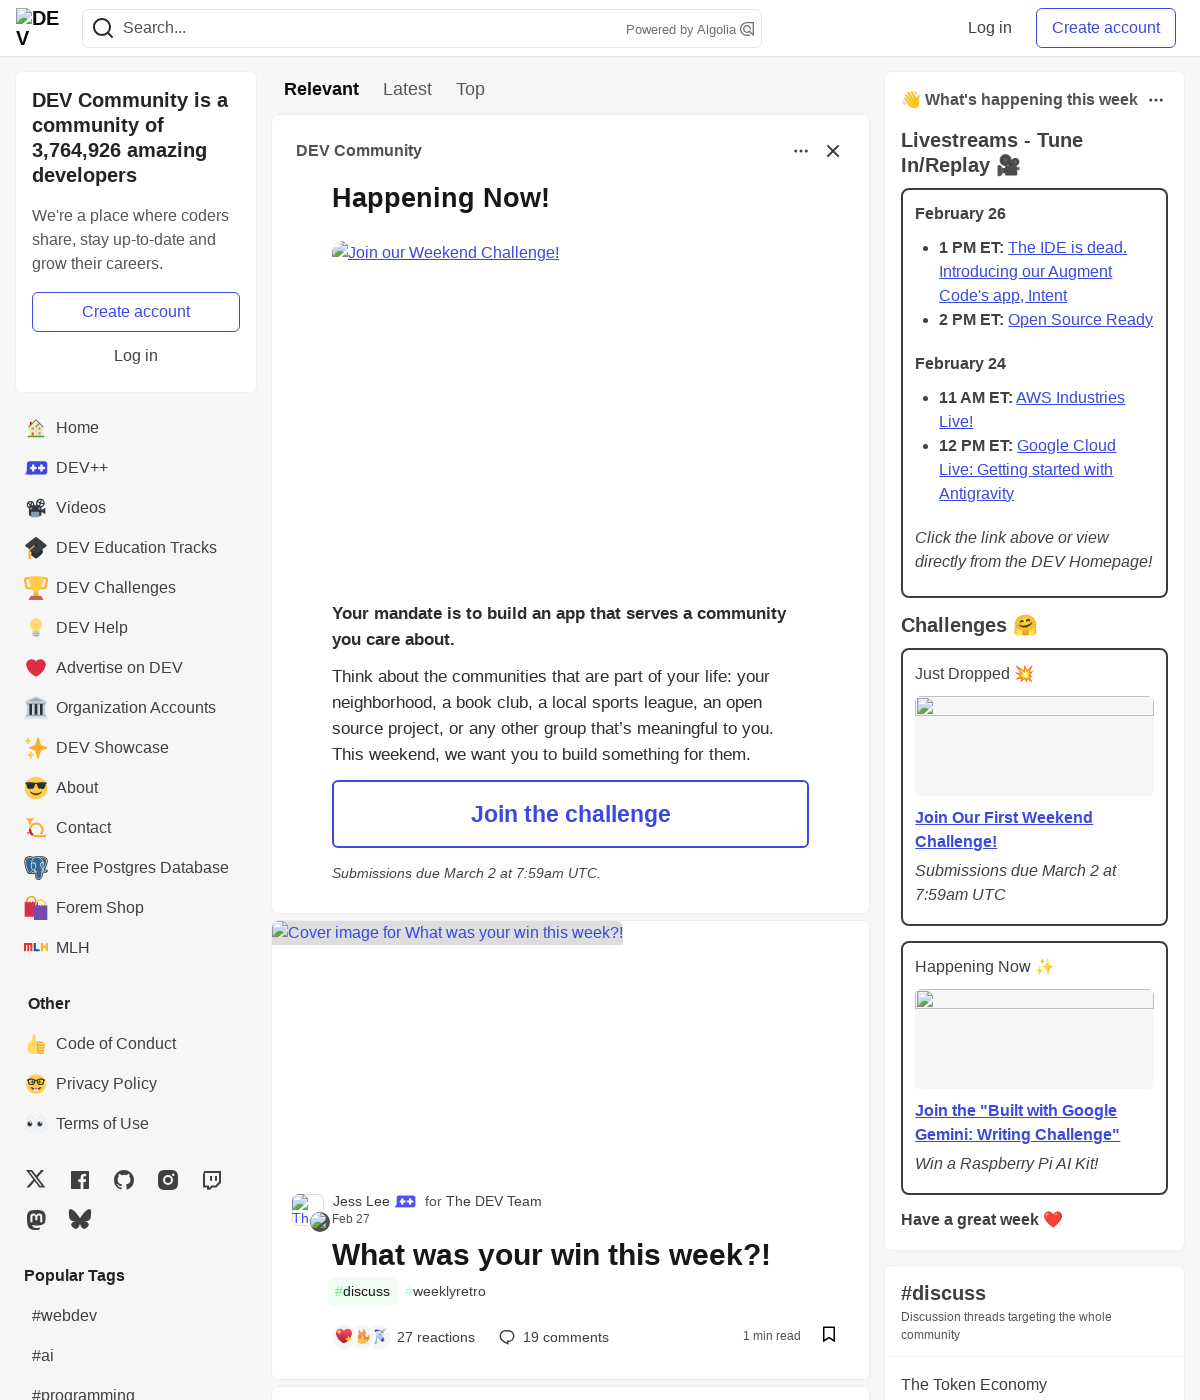

Page loaded at tablet viewport size
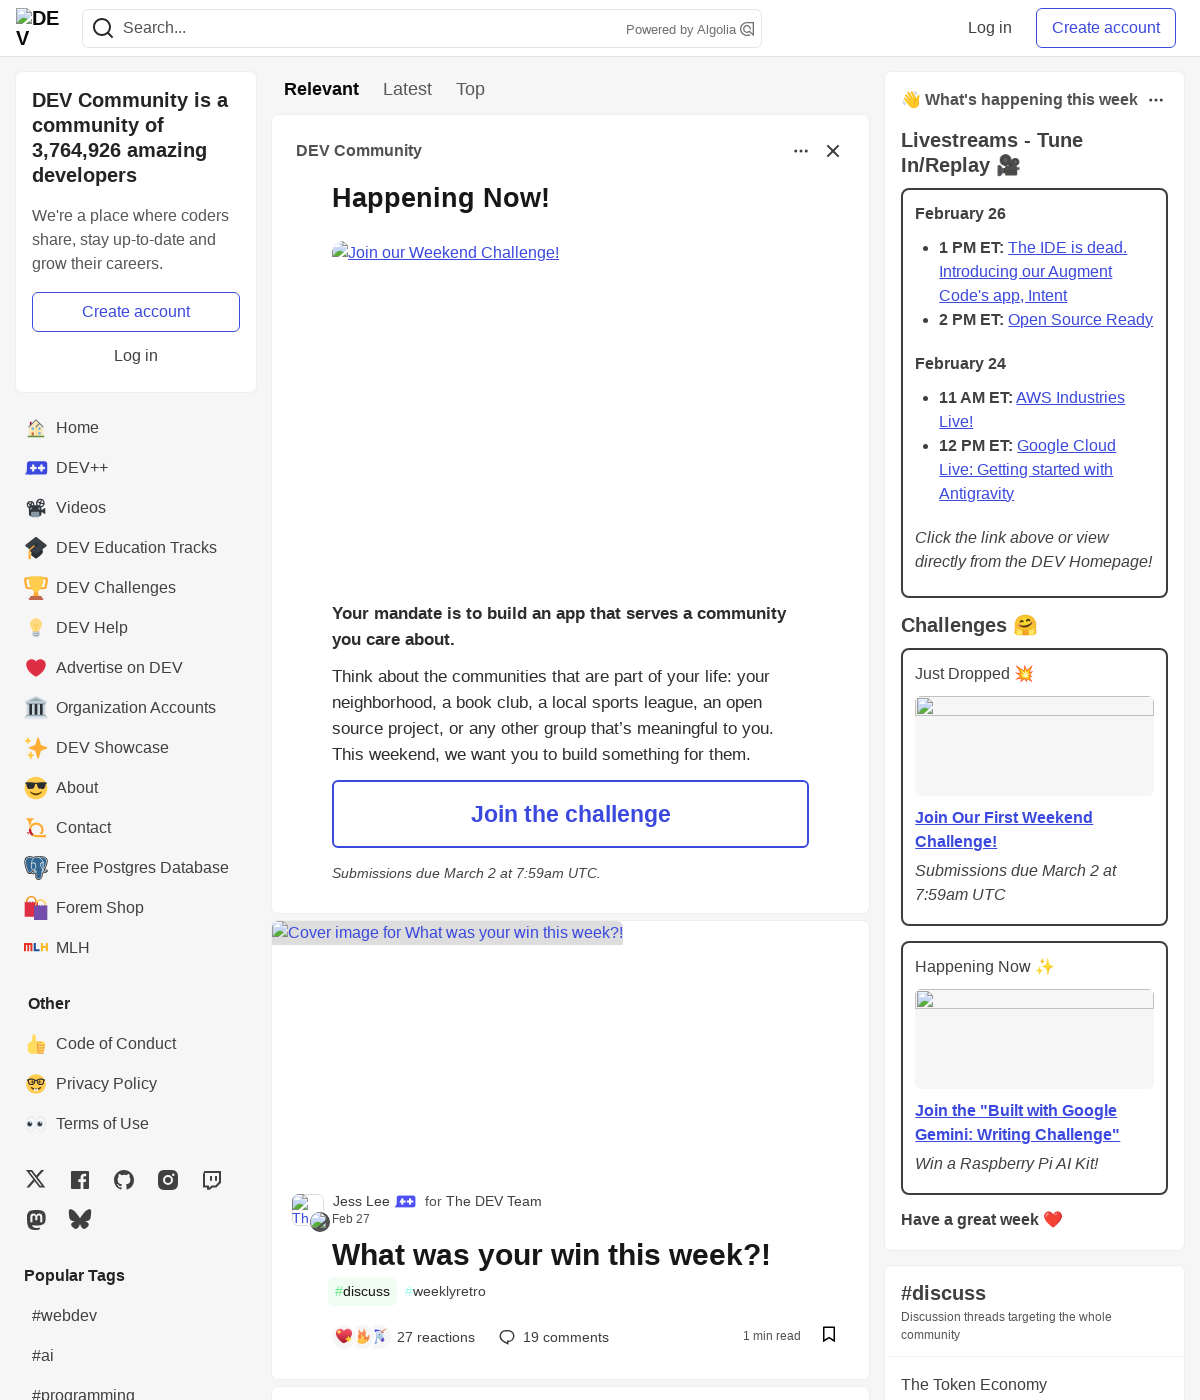

Set viewport to mobile size (680x1200)
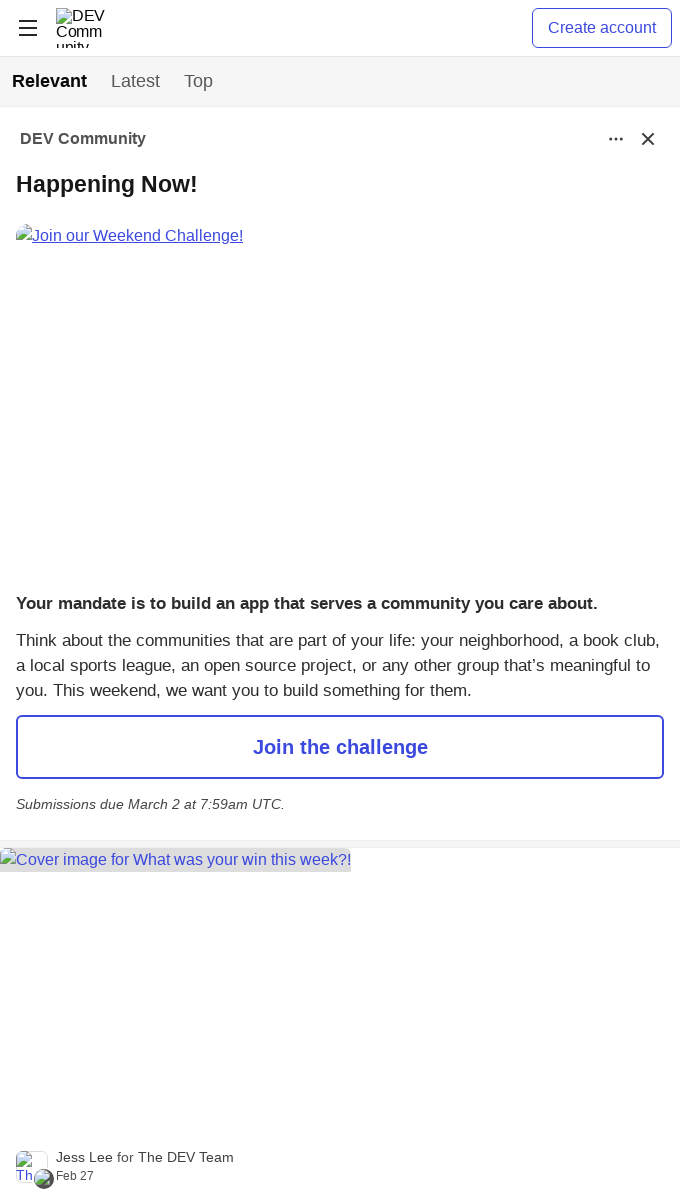

Reloaded page at mobile viewport
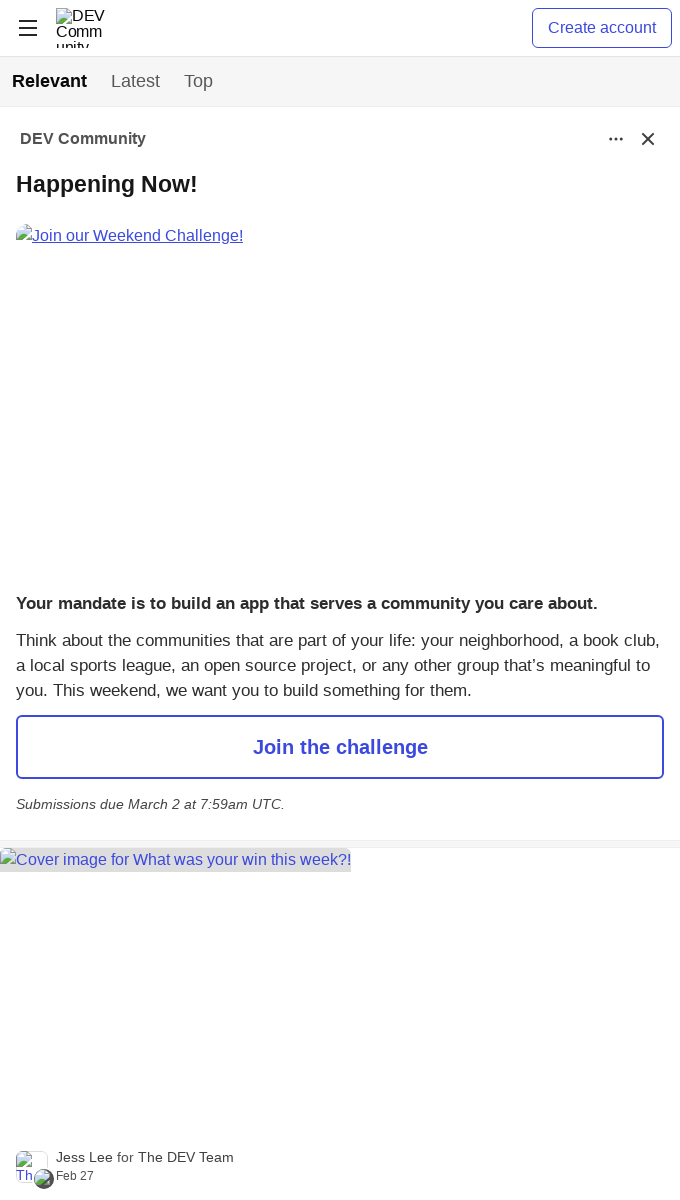

Page loaded at mobile viewport size
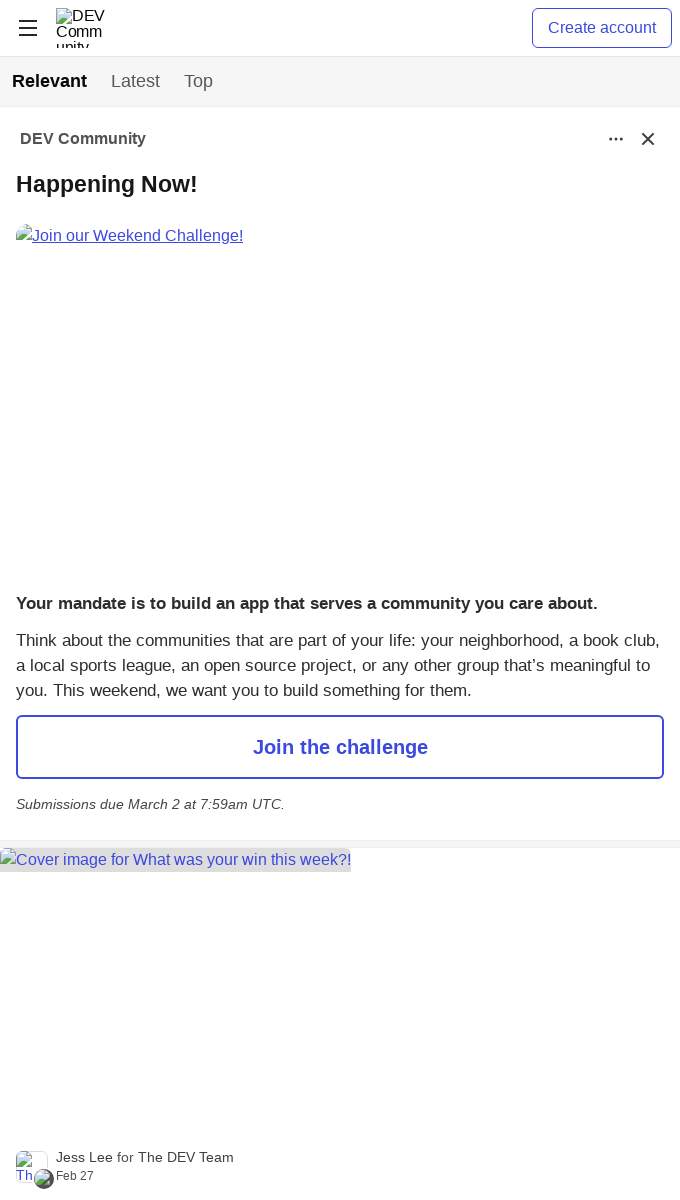

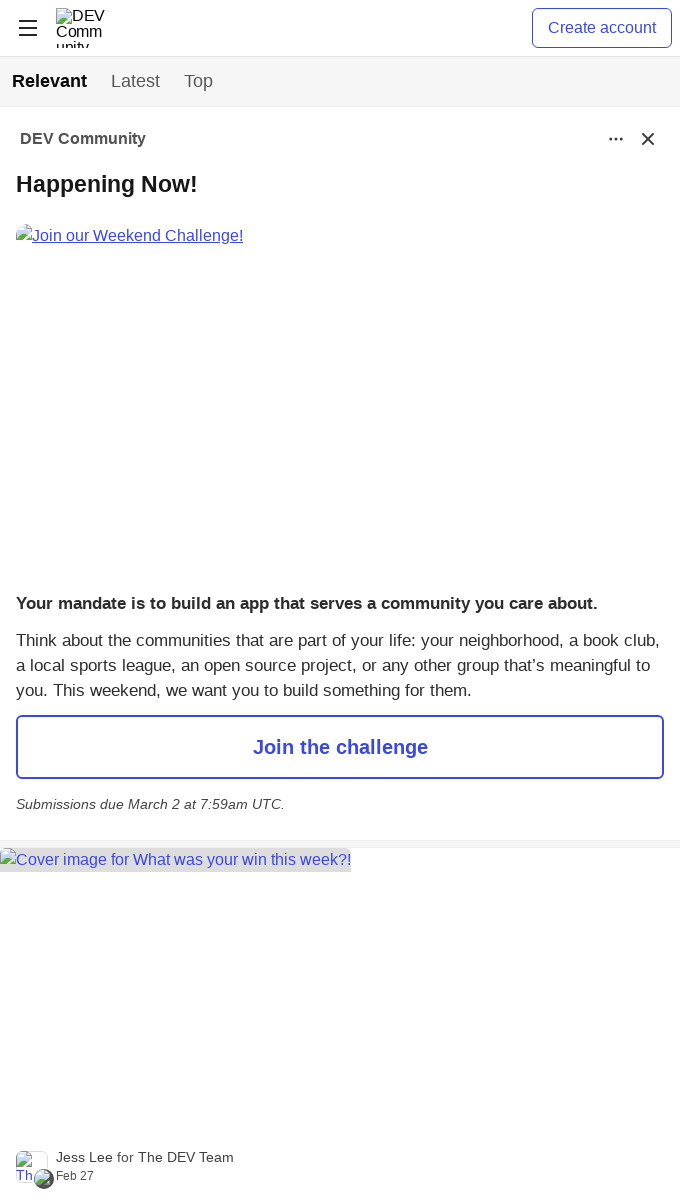